Tests a complete flight booking flow on BlazeDemo by selecting departure and destination cities, choosing a flight, filling in passenger information and payment details, and completing the purchase.

Starting URL: https://blazedemo.com/

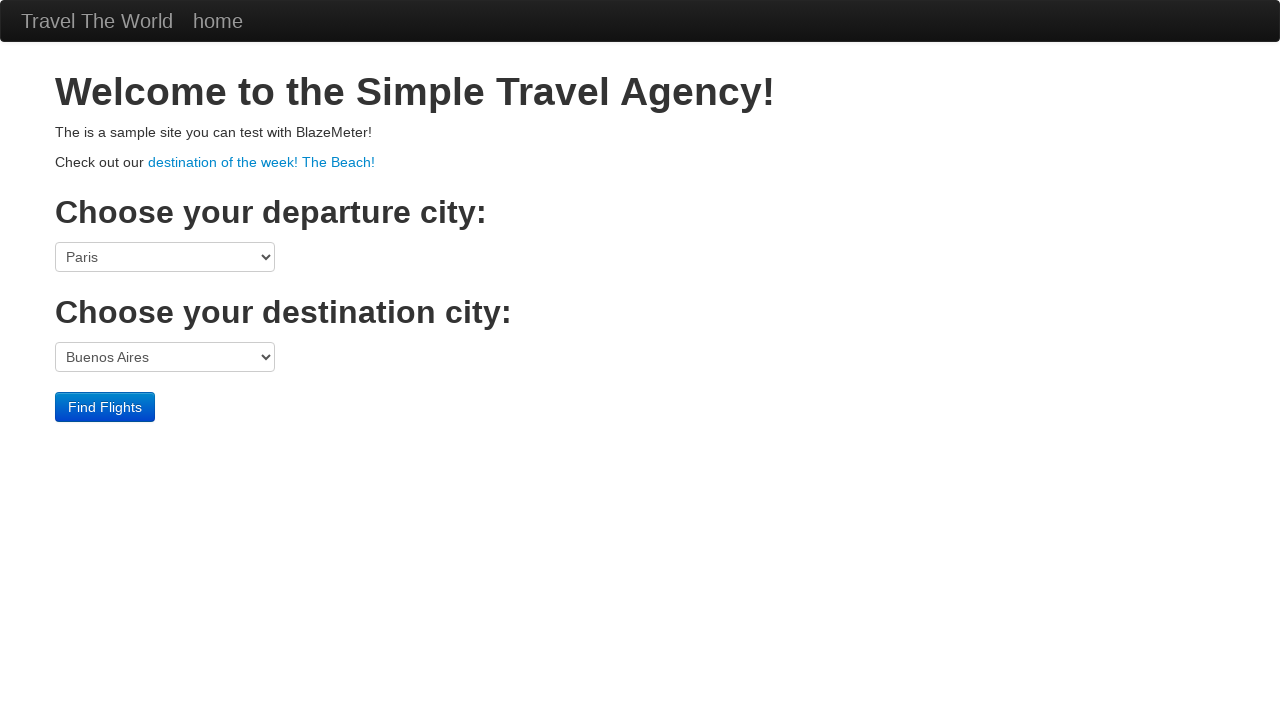

Selected Boston as departure city on select[name='fromPort']
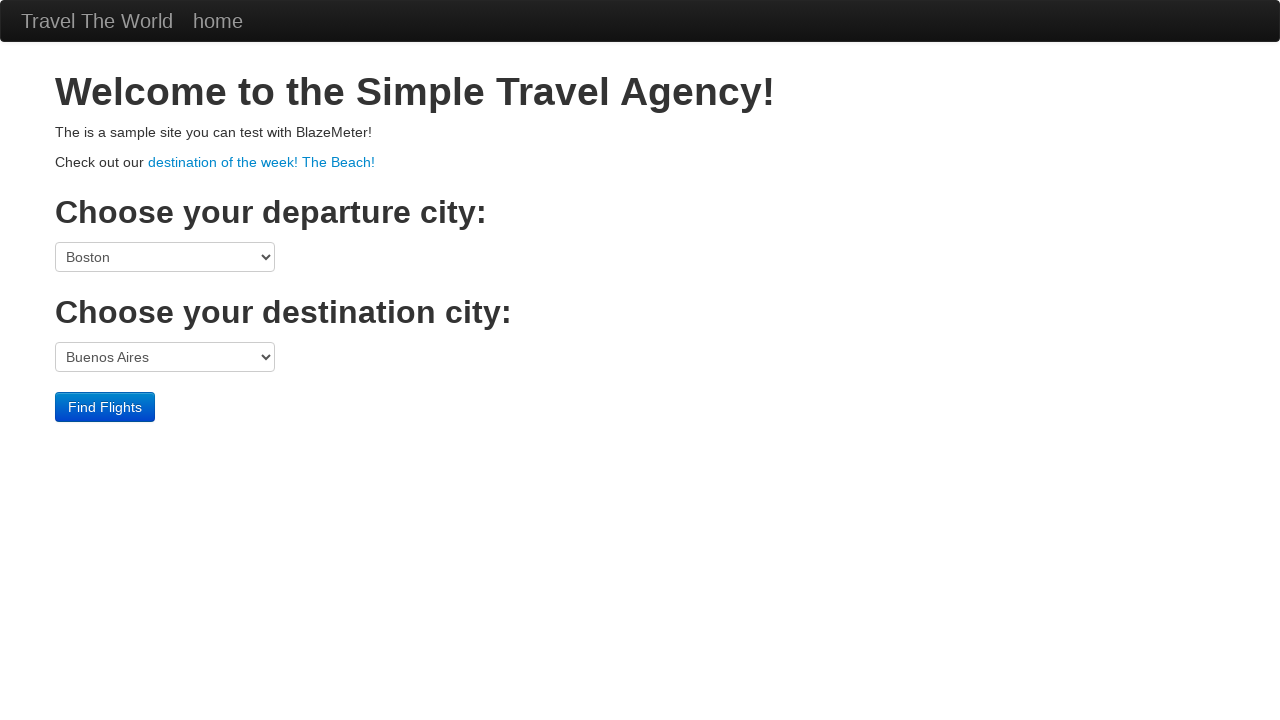

Selected London as destination city on select[name='toPort']
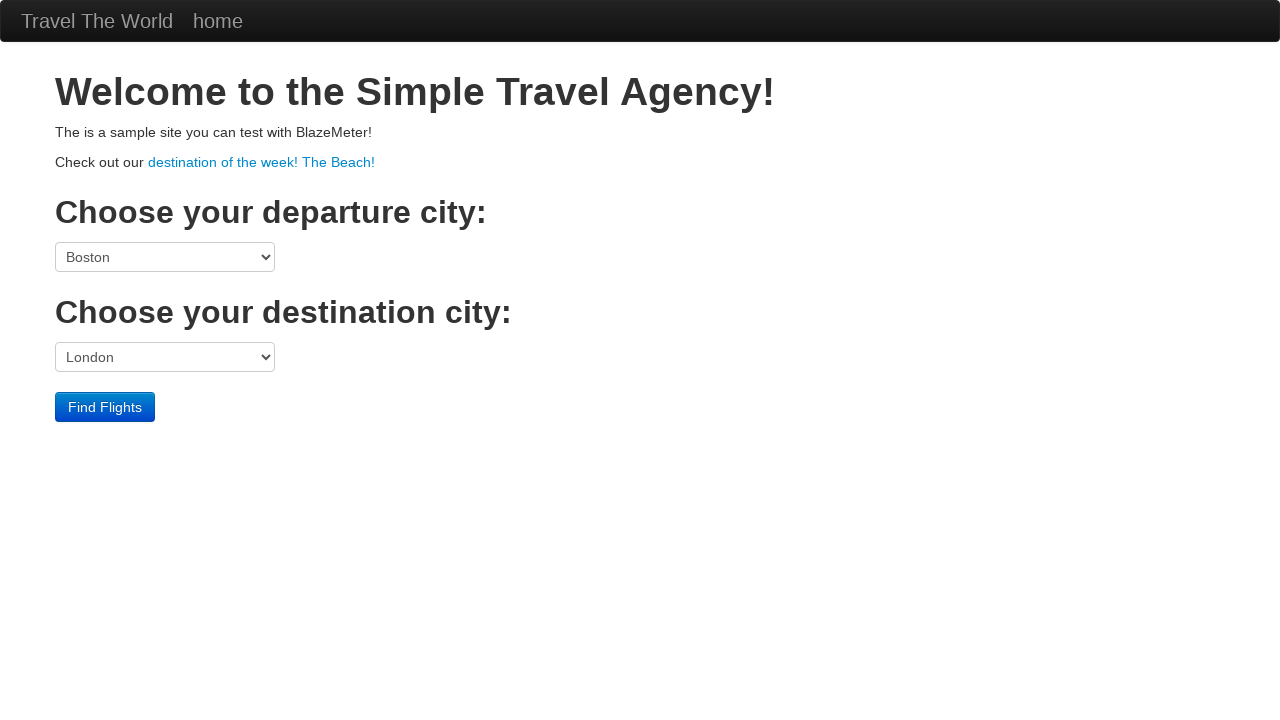

Clicked Find Flights button at (105, 407) on .btn-primary
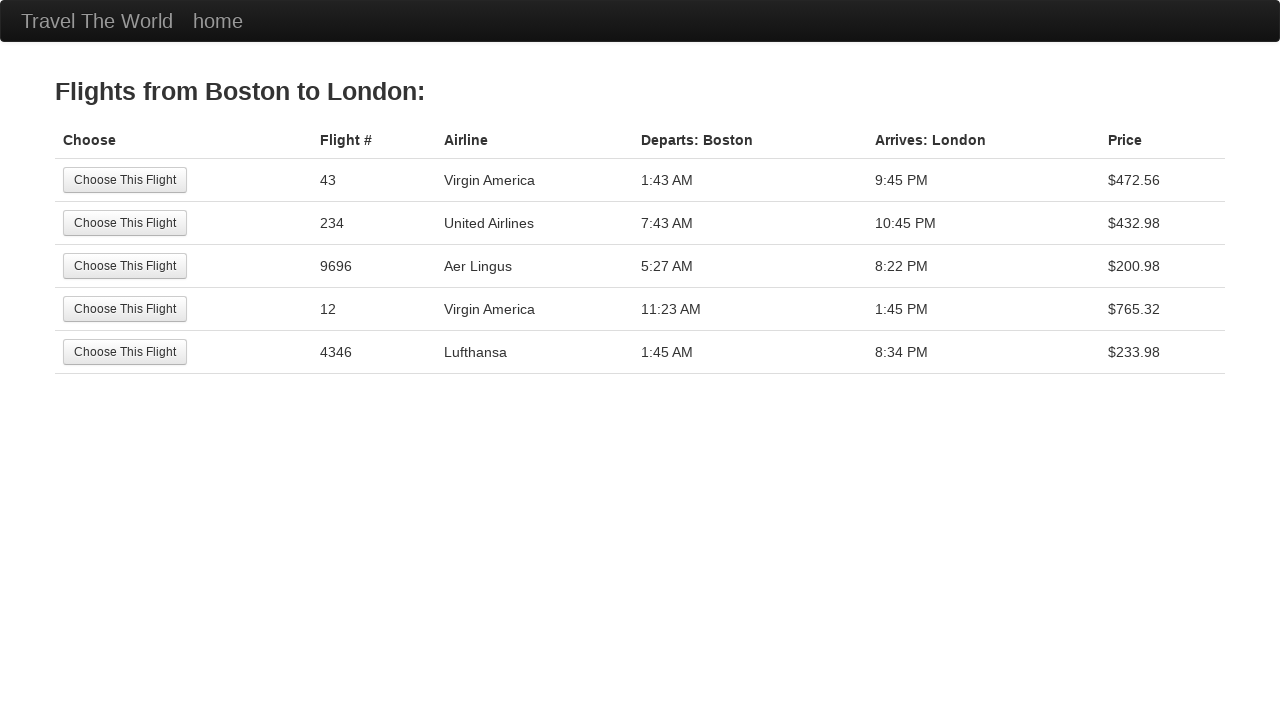

Flights page loaded with available flights
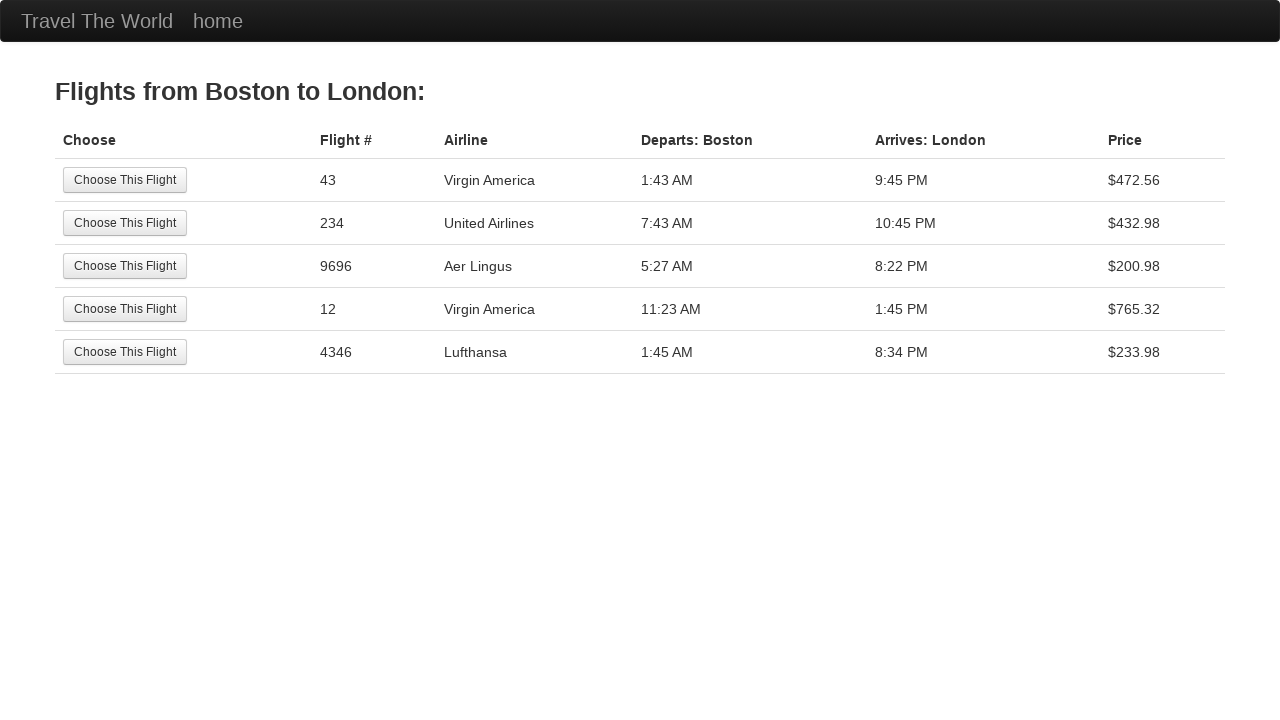

Selected first available flight at (125, 180) on tr:nth-child(1) .btn
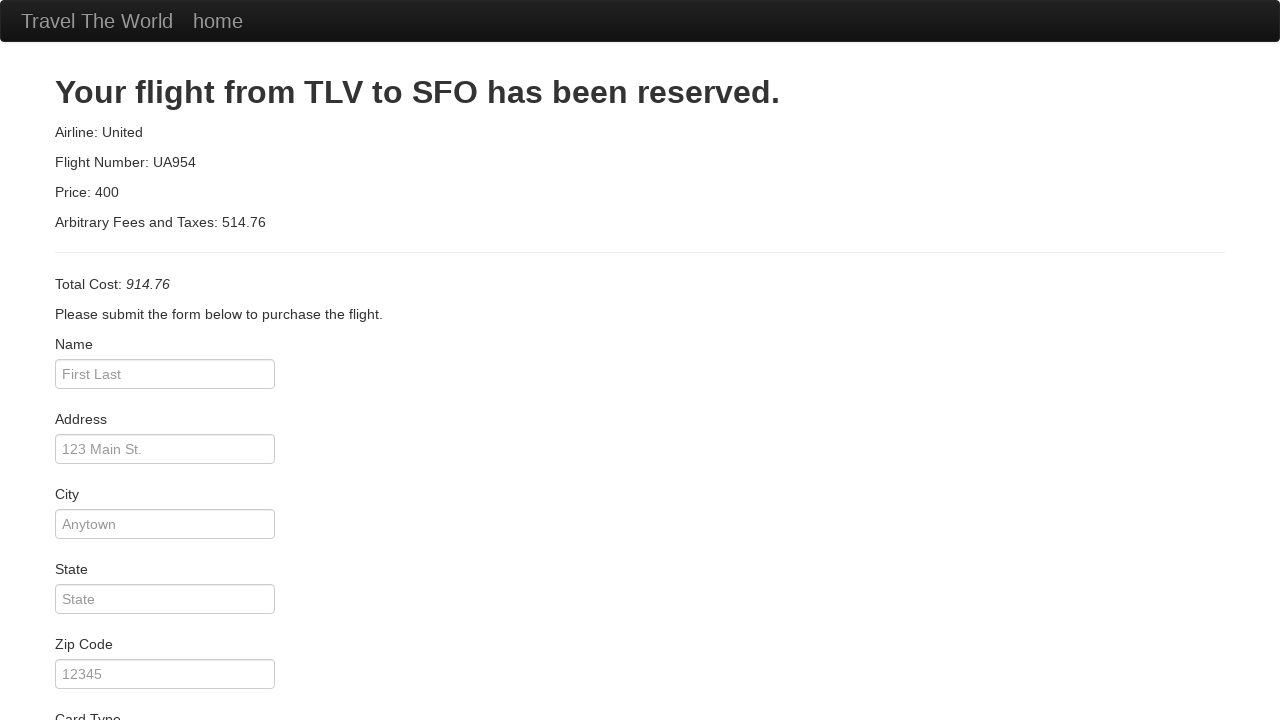

Purchase page loaded
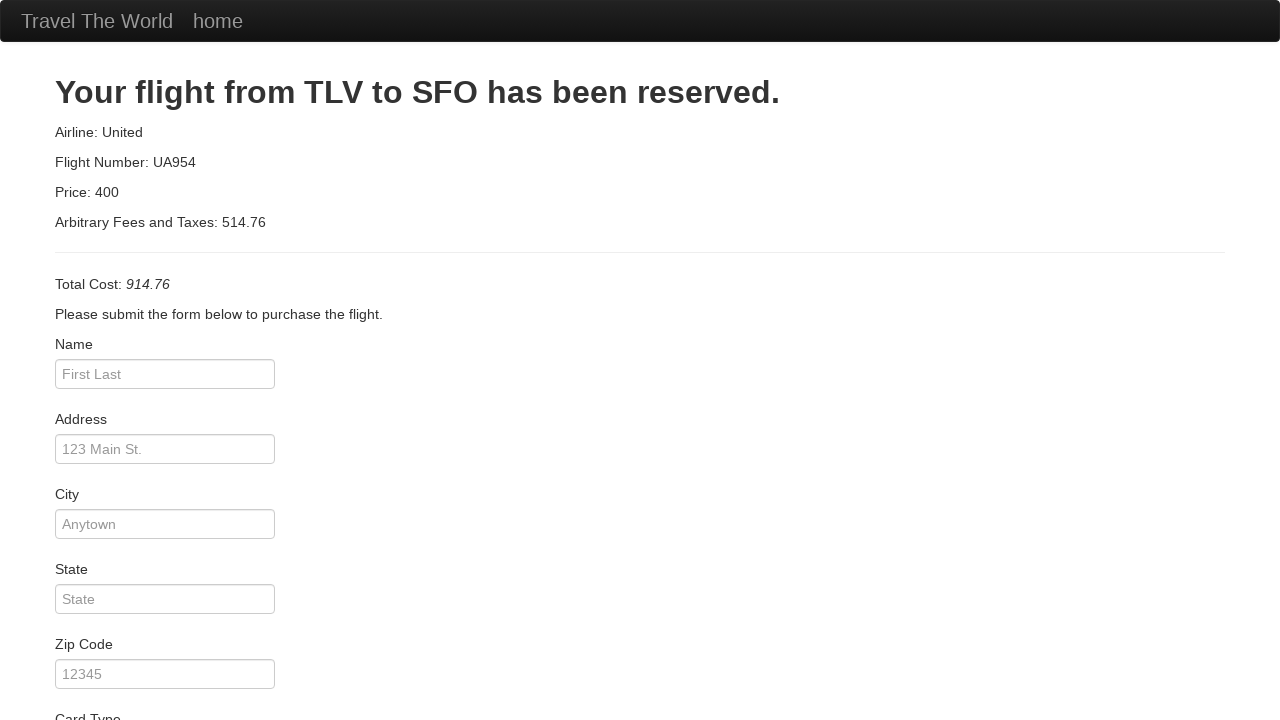

Entered passenger name: Renato Oliveira on #inputName
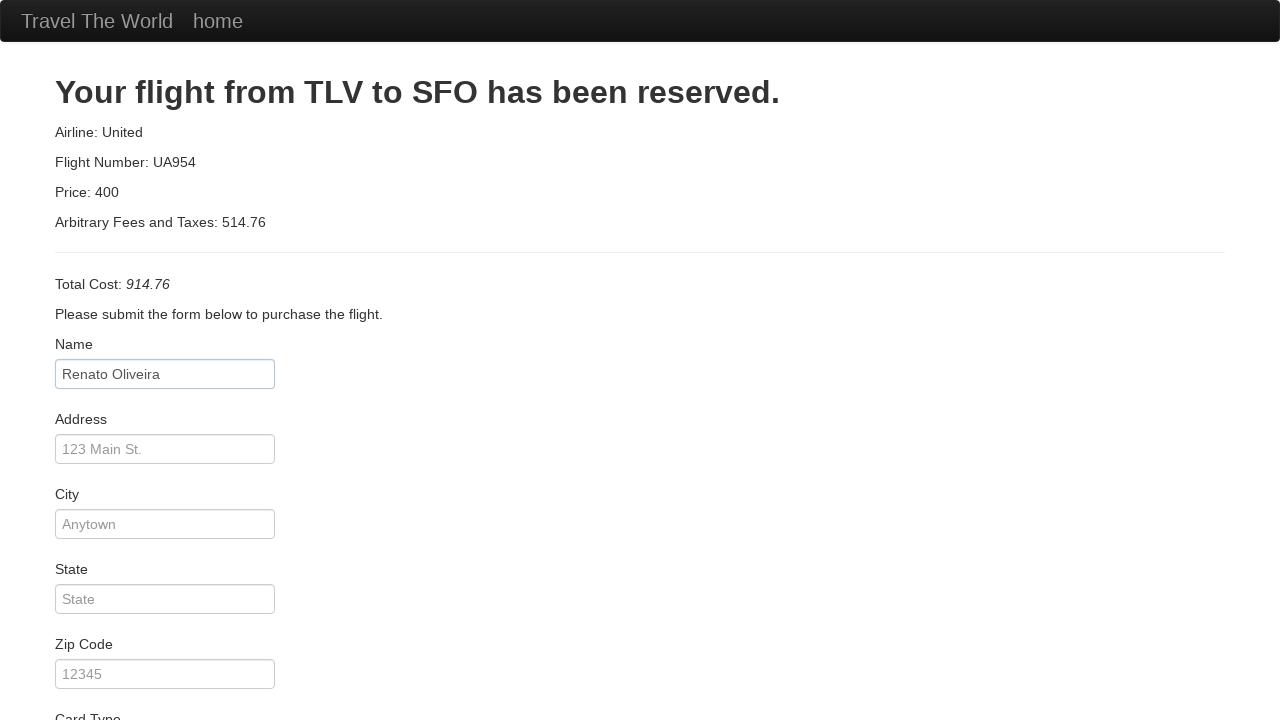

Entered address: universidade de aveiro on #address
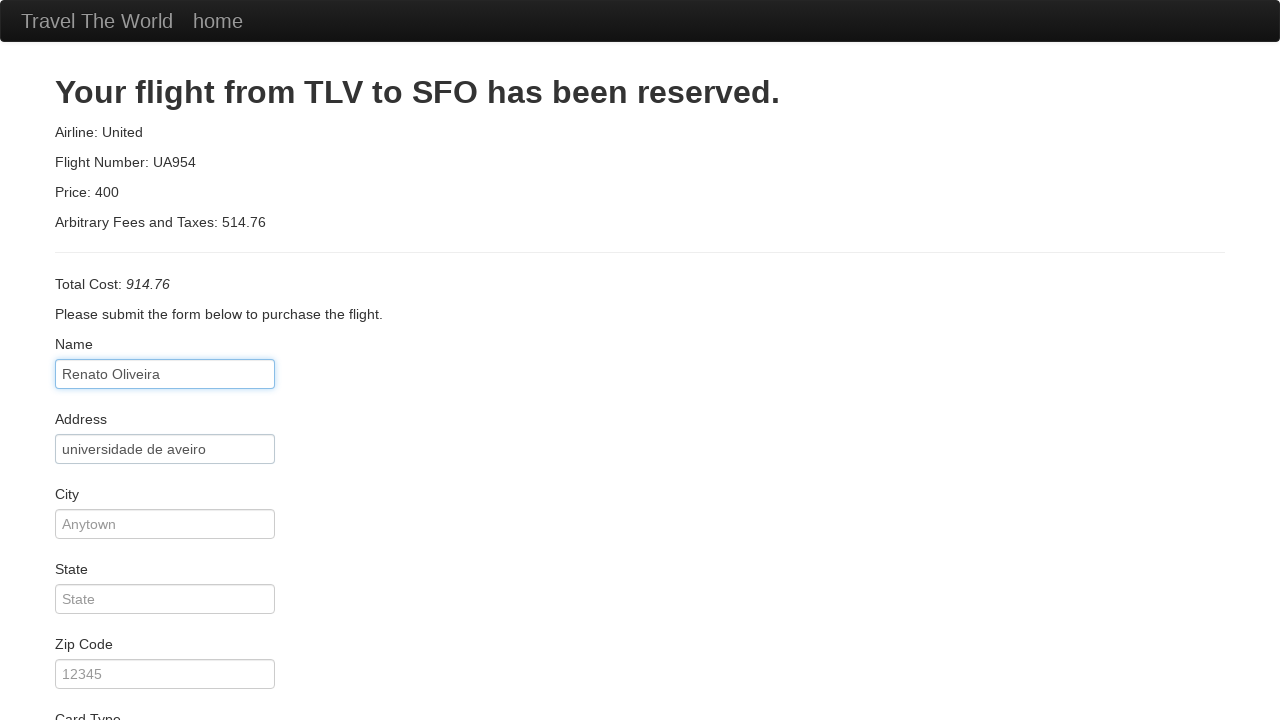

Entered city: aveiro on #city
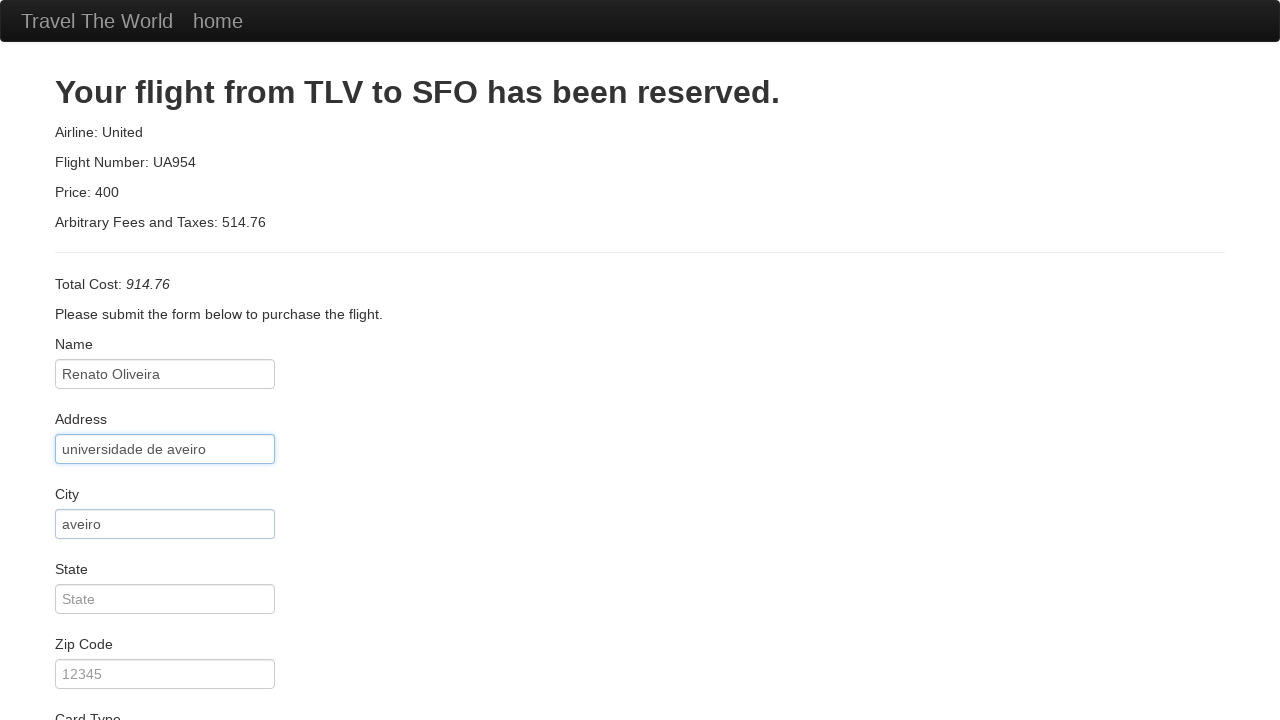

Entered state: aveiro on #state
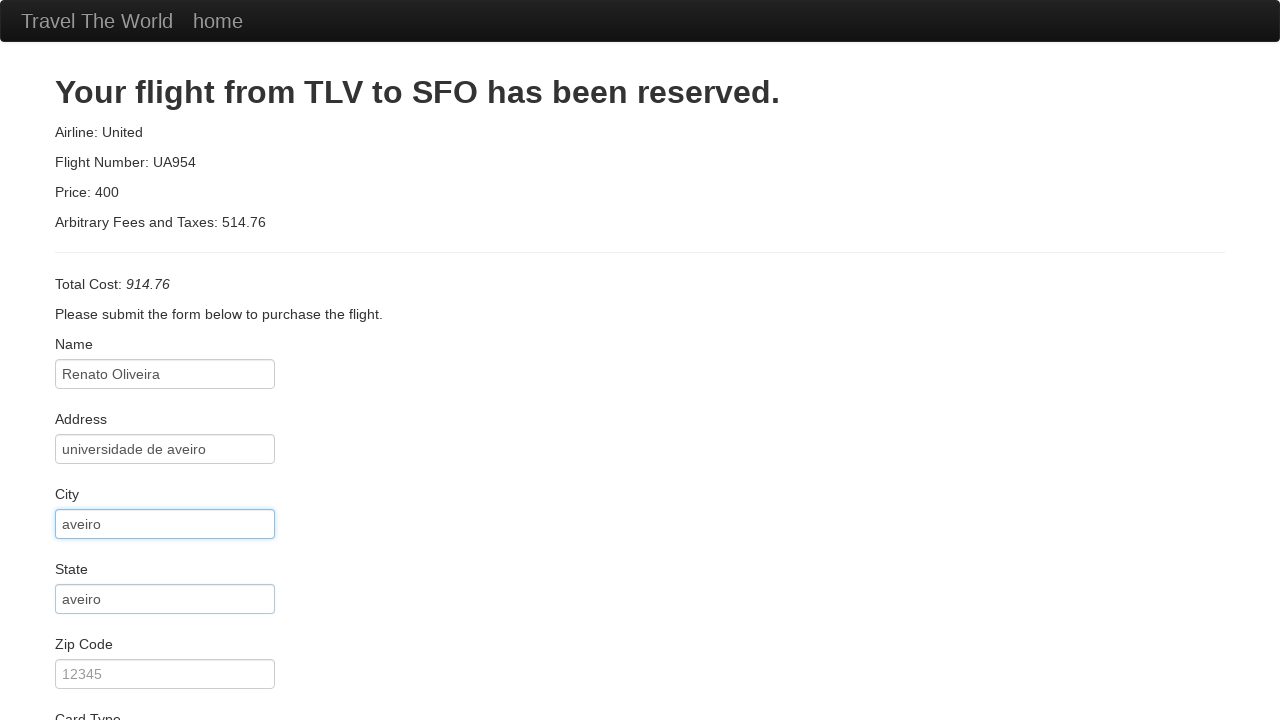

Entered zip code: 3800-355 on #zipCode
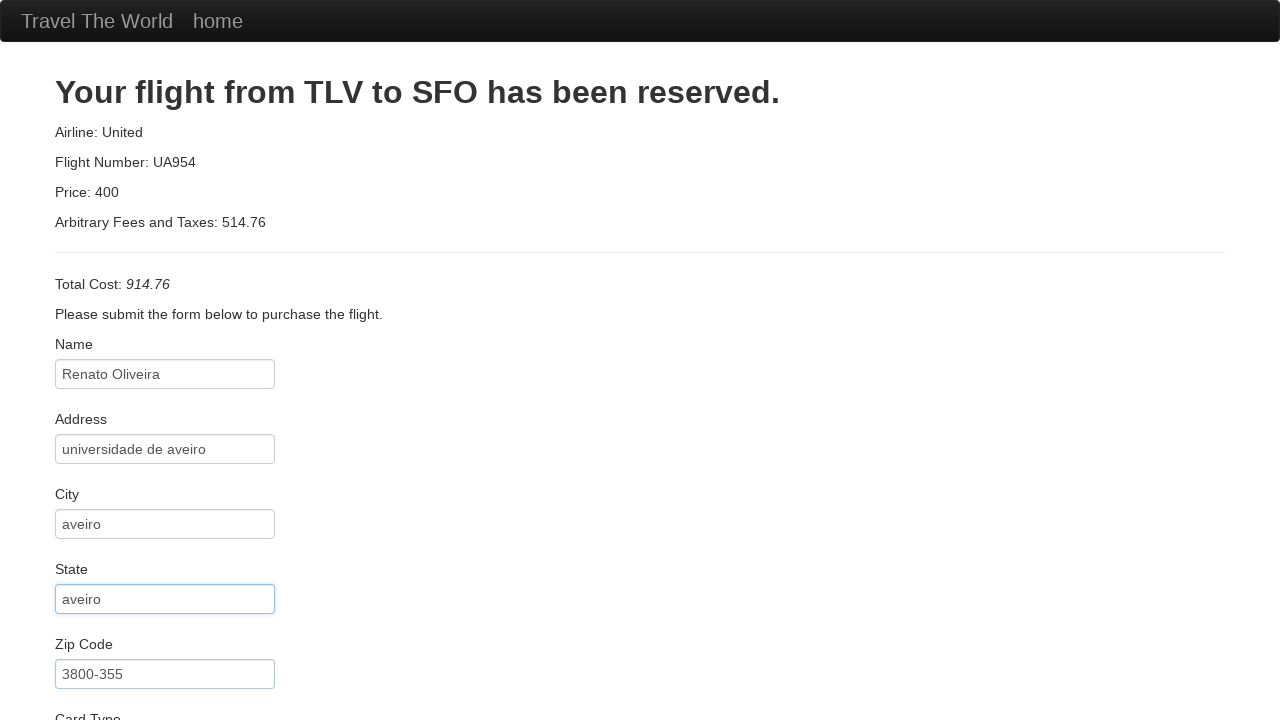

Entered credit card number on #creditCardNumber
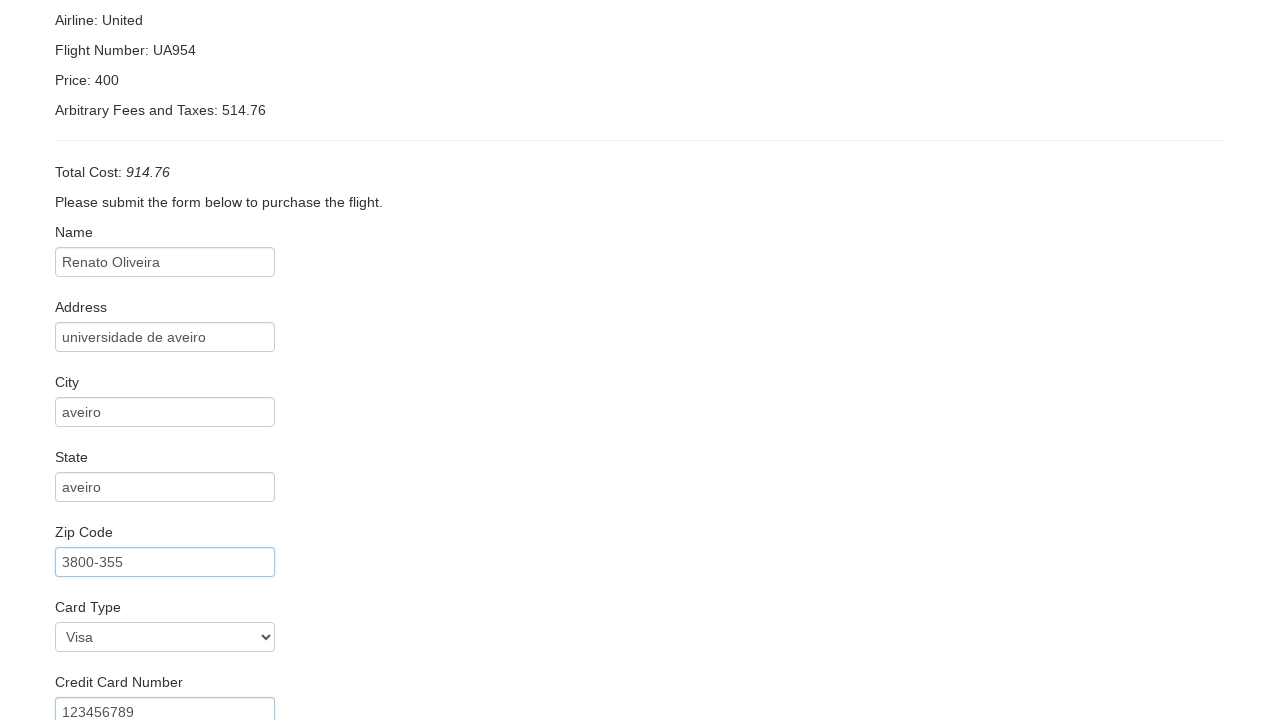

Entered name on card: renato oliveira on #nameOnCard
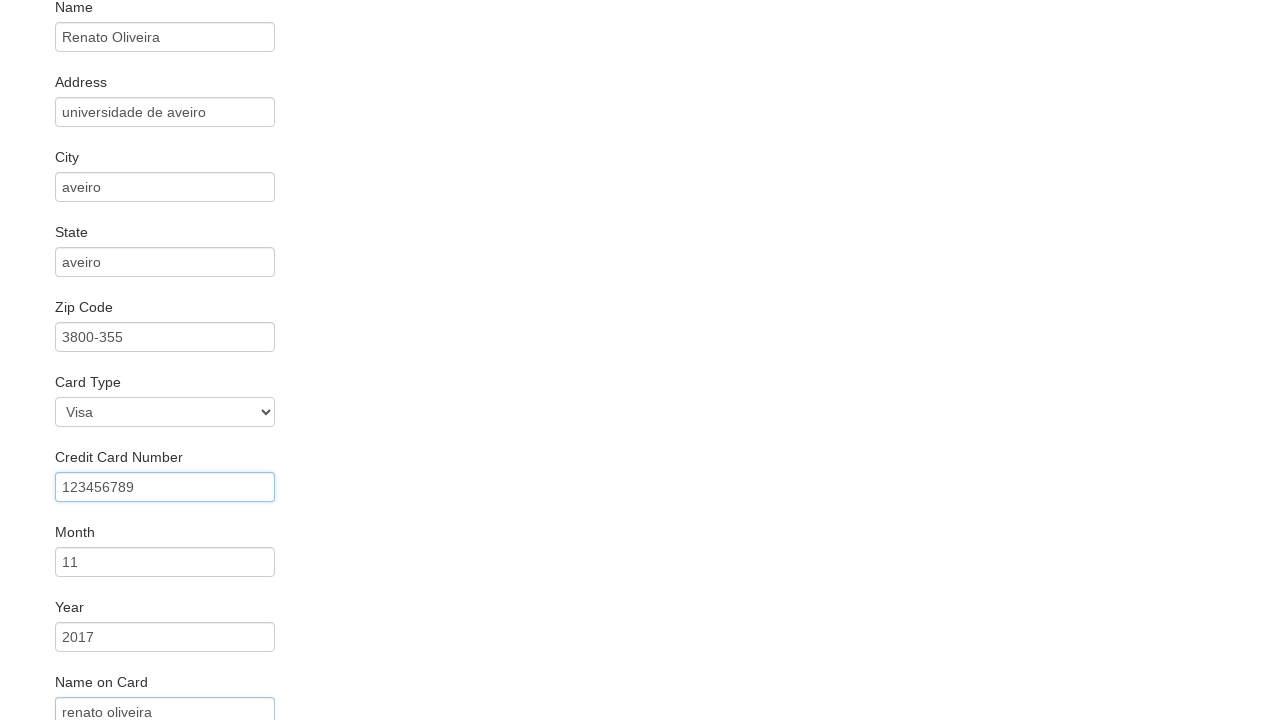

Checked remember me checkbox at (640, 652) on .checkbox
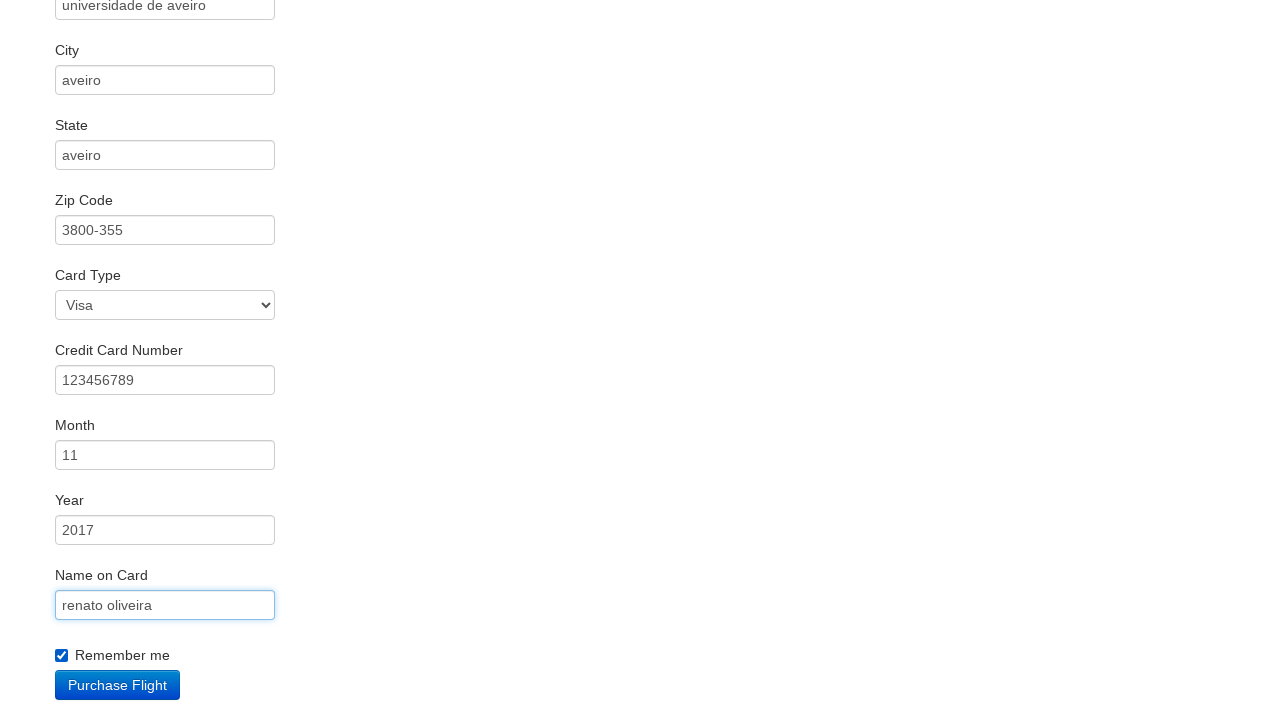

Clicked Purchase Flight button at (118, 685) on .btn-primary
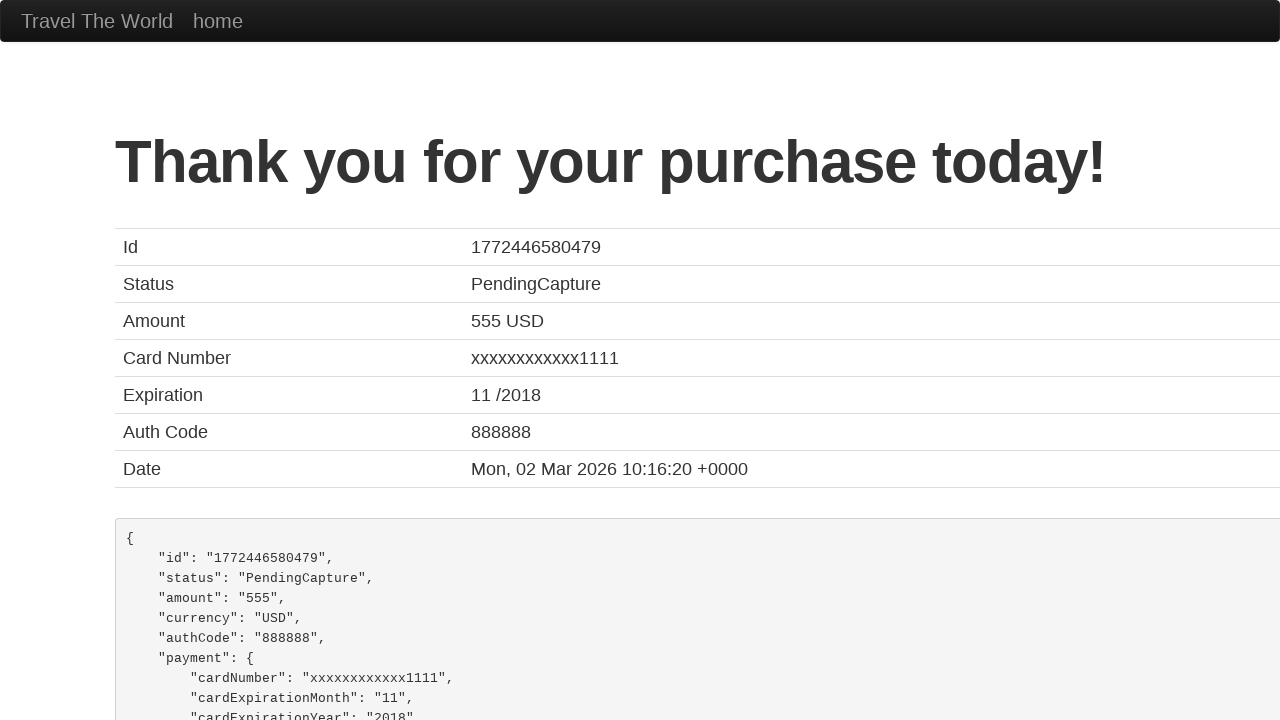

Confirmation page loaded
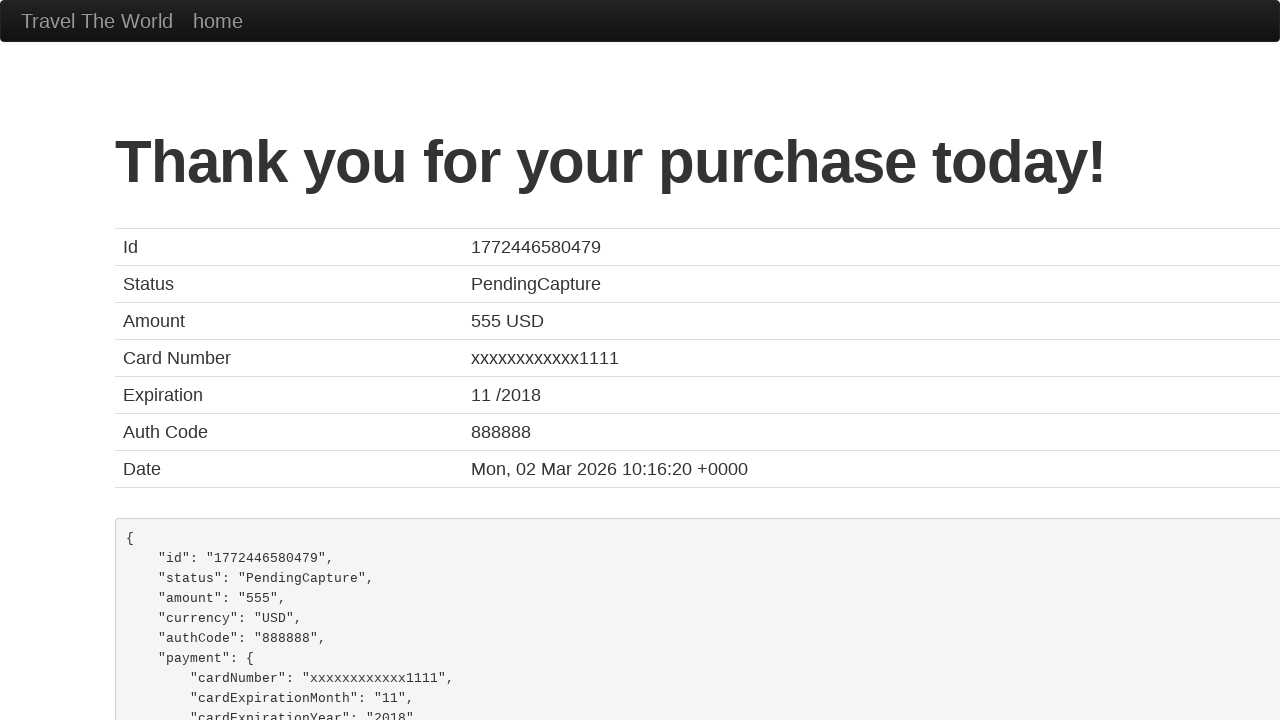

Verified page title is 'BlazeDemo Confirmation'
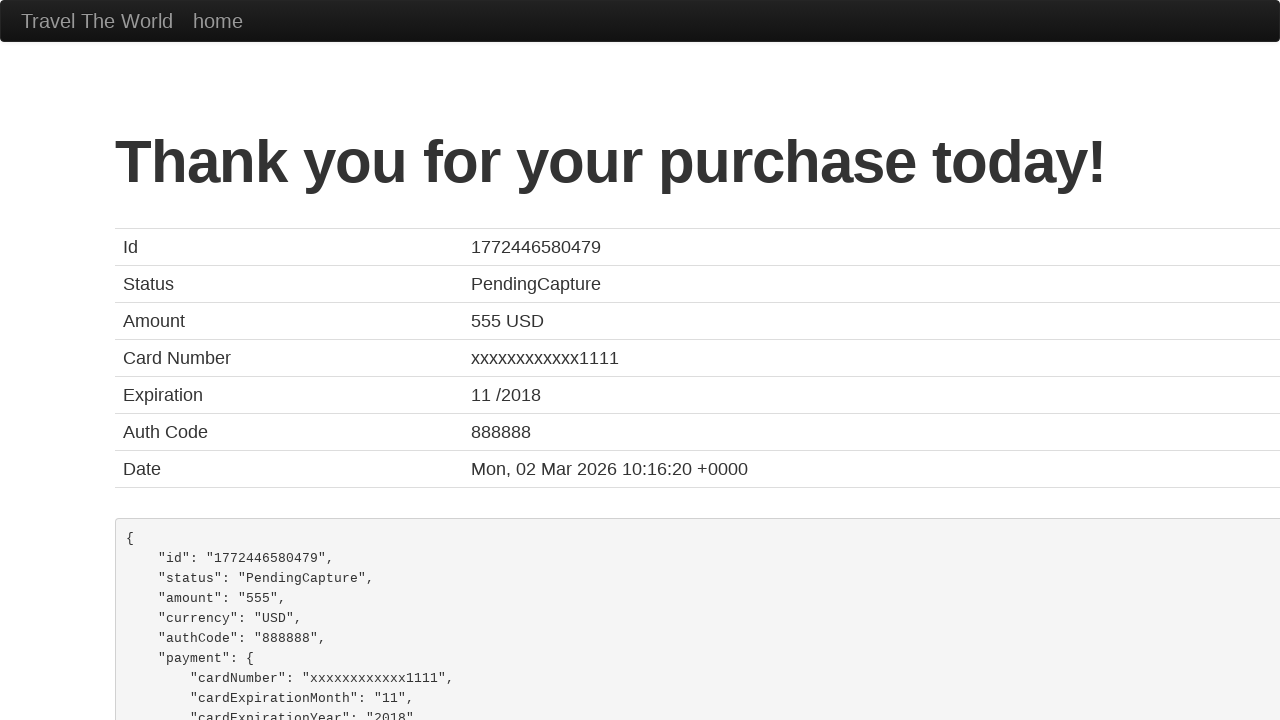

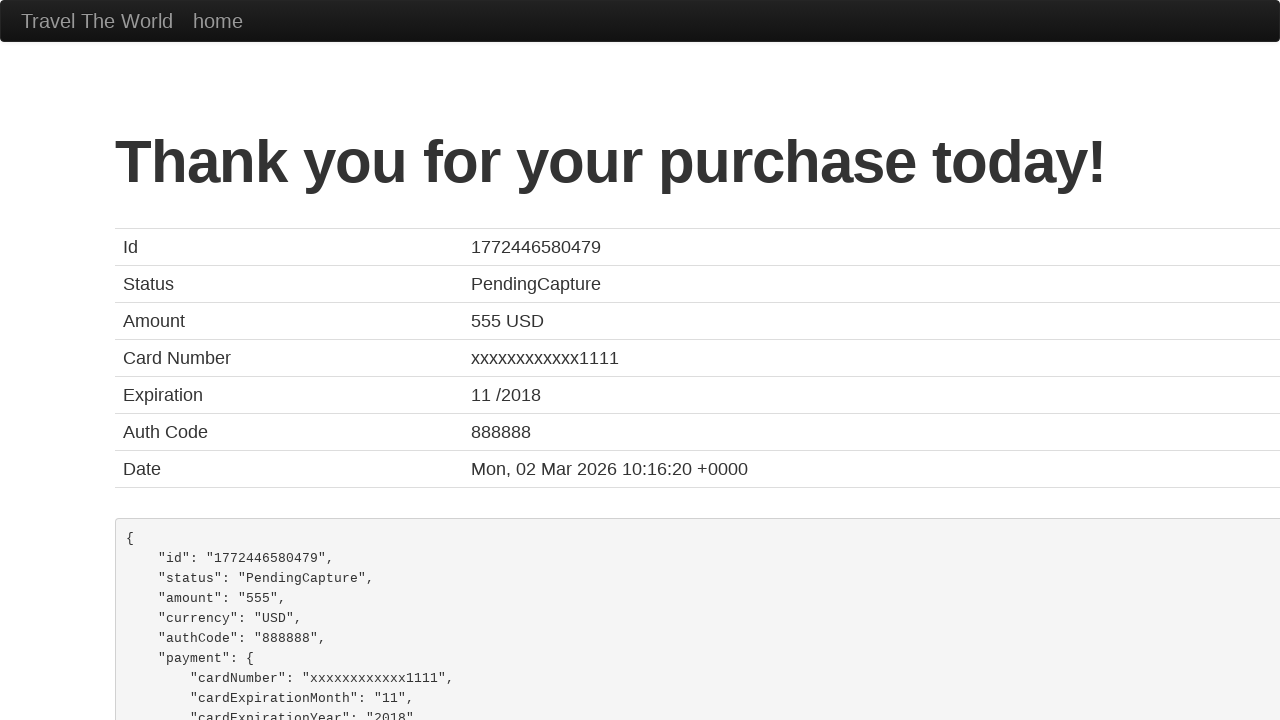